Tests alert handling by clicking a button to trigger an alert dialog and accepting it

Starting URL: https://leafground.com/alert.xhtml

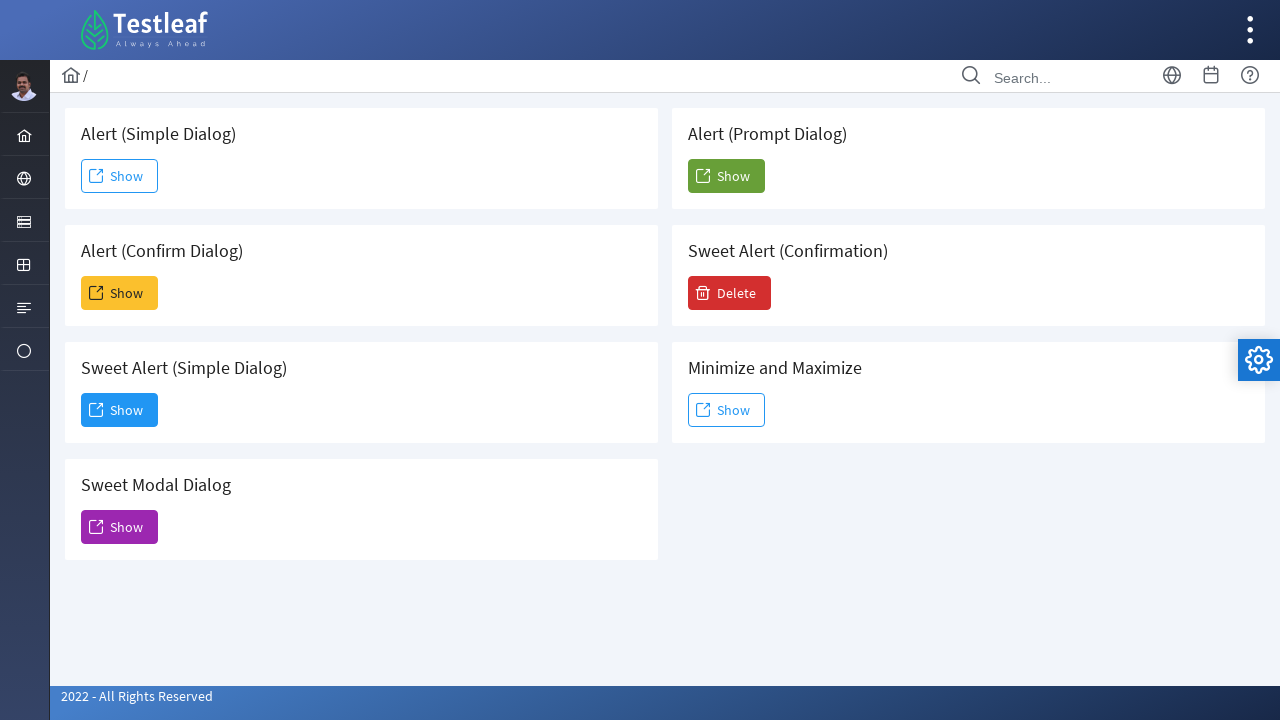

Clicked 'Show' button to trigger alert dialog at (120, 176) on xpath=//span[text()='Show']
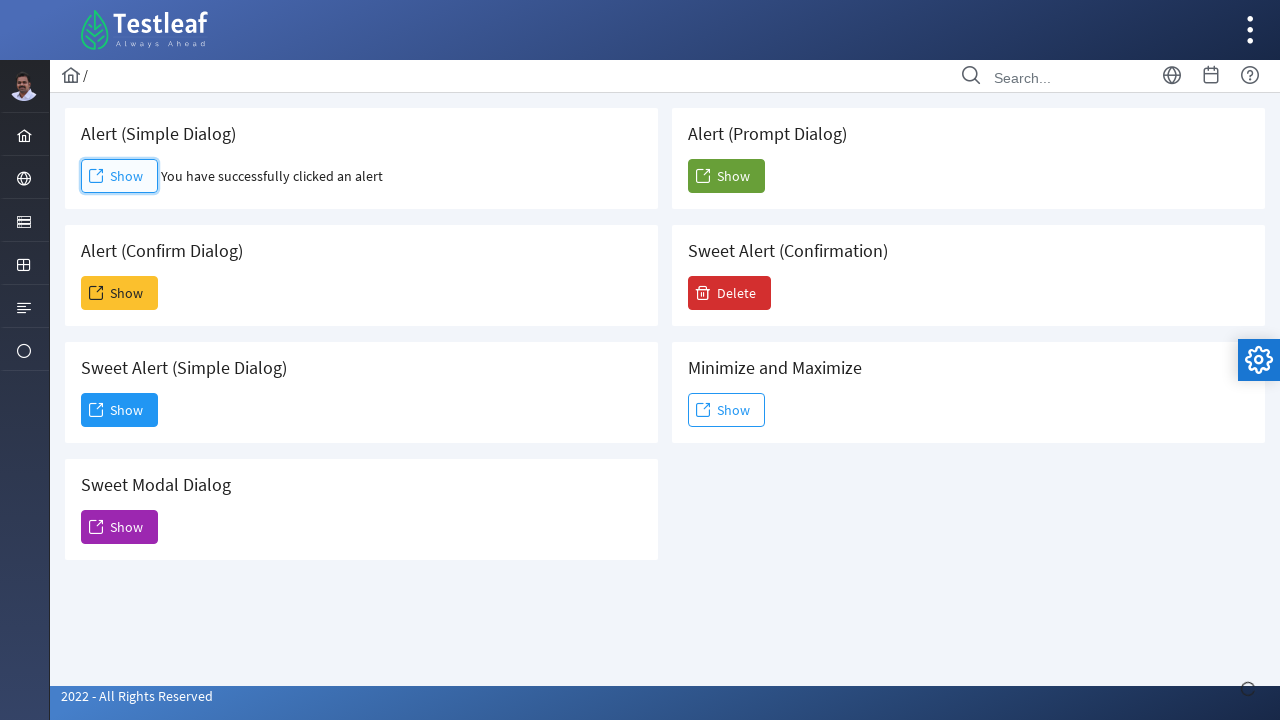

Set up dialog handler to accept alerts
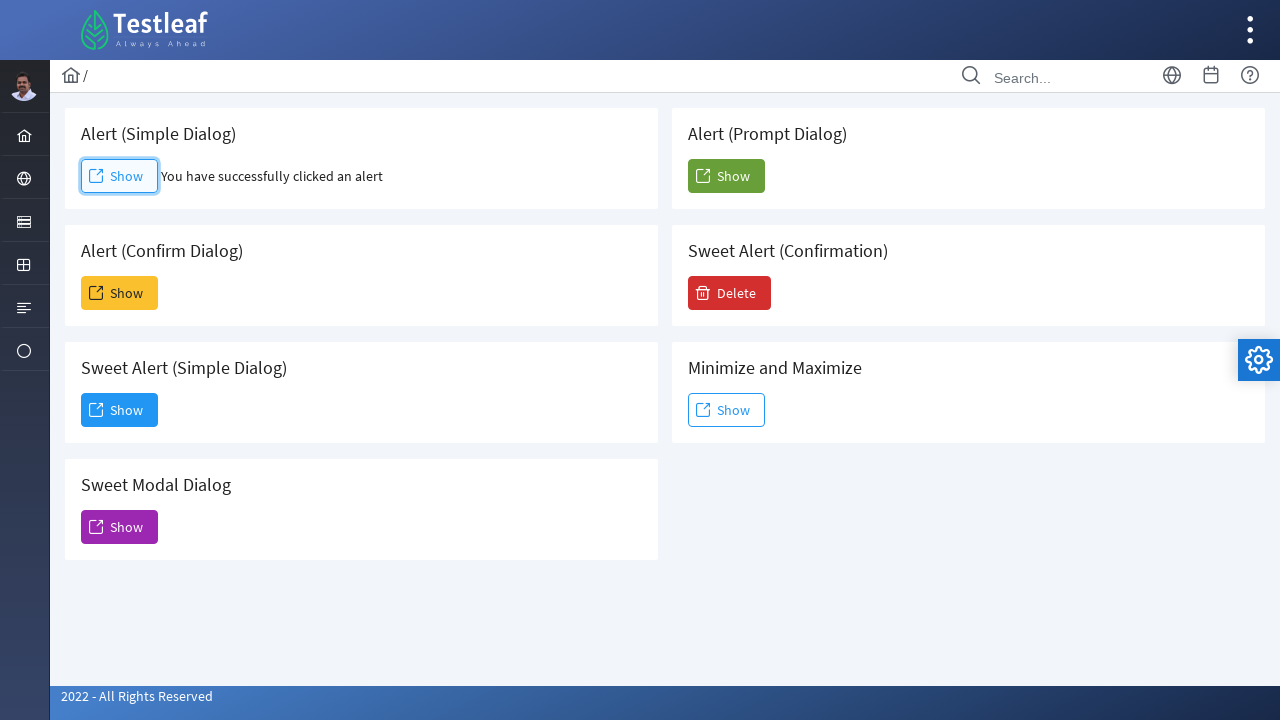

Clicked 'Show' button again to trigger alert with handler active at (120, 176) on xpath=//span[text()='Show']
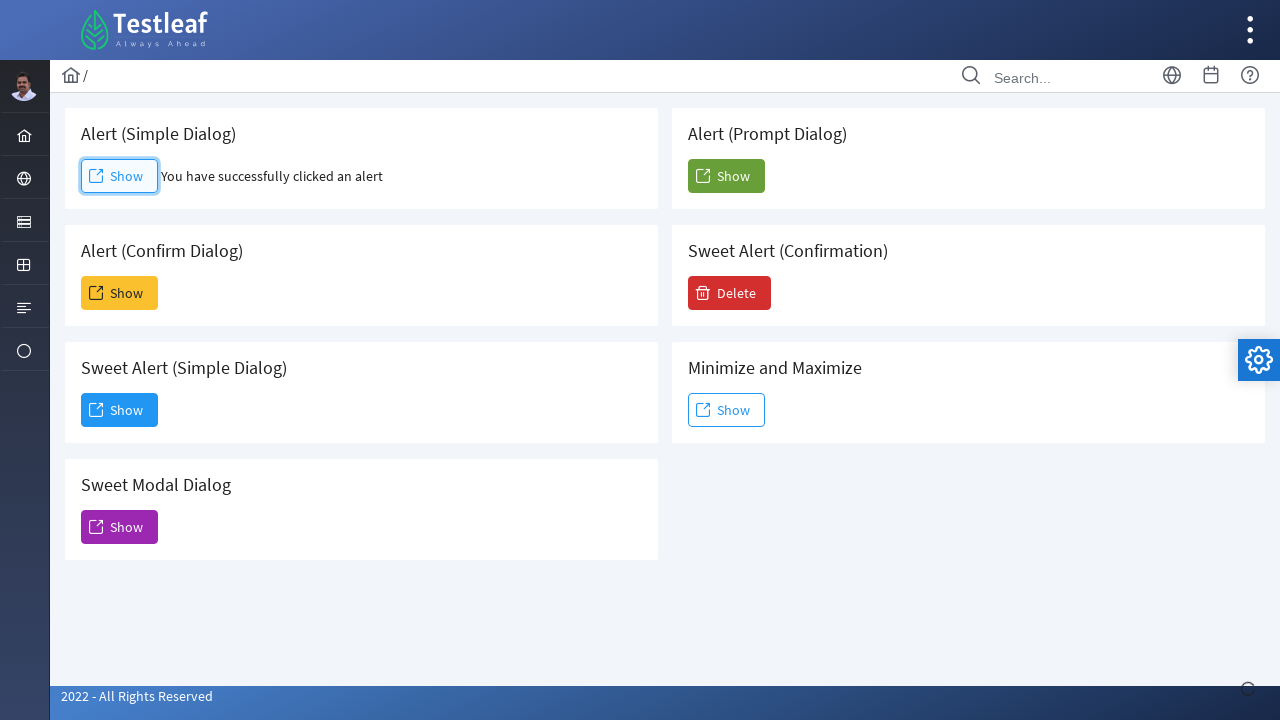

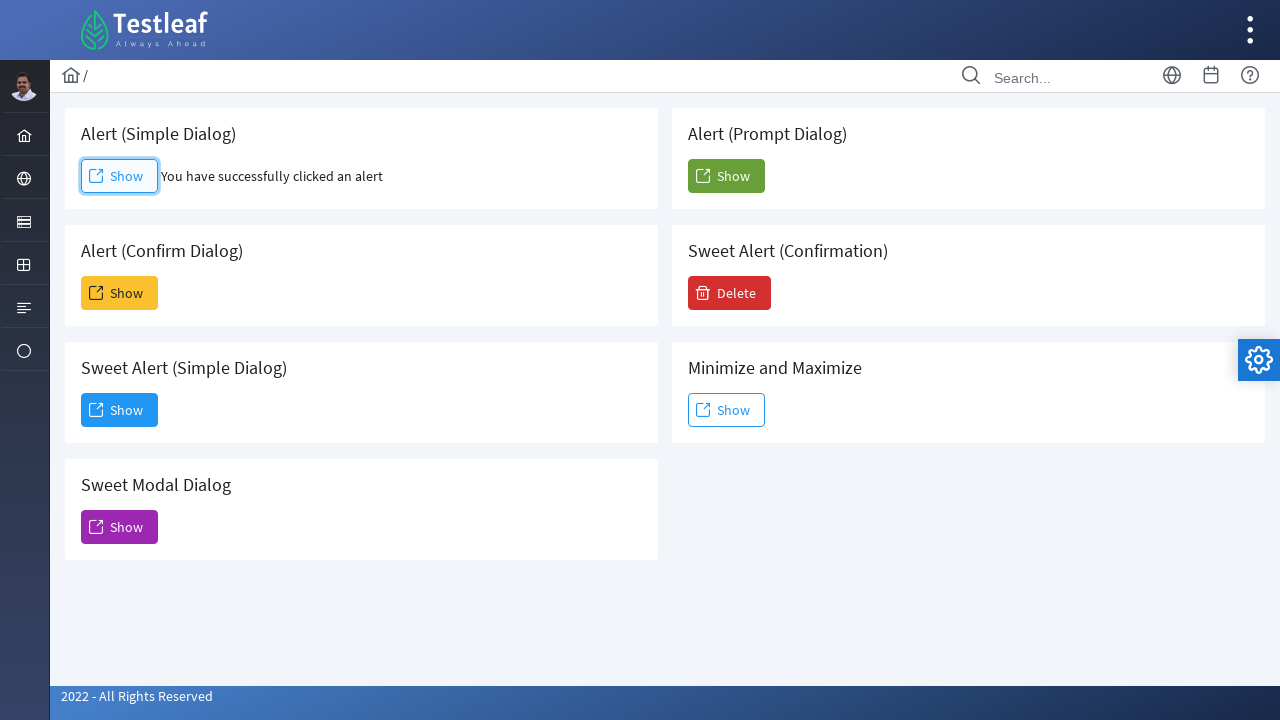